Tests the jQuery UI Droppable feature by navigating to the Droppable demo page, switching to the iframe, and dragging an element onto a drop target to verify the drop action is successful.

Starting URL: https://jqueryui.com/

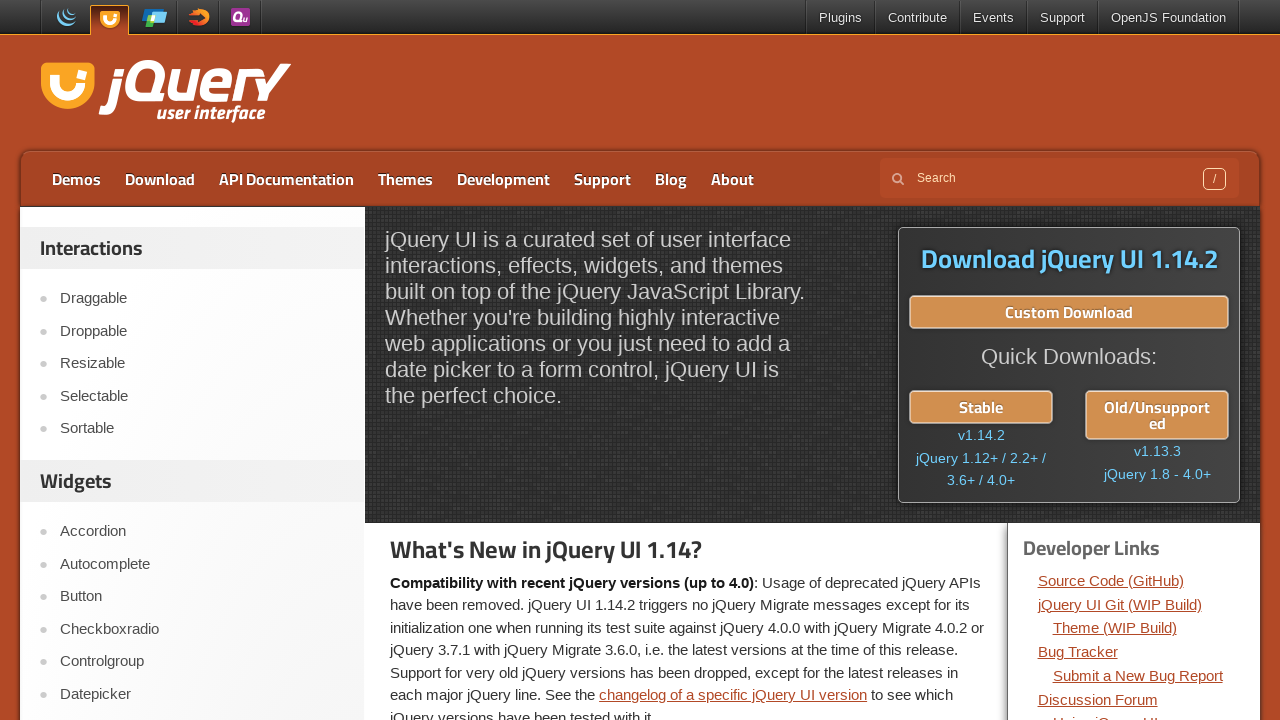

Clicked on Droppable link at (202, 331) on text=Droppable
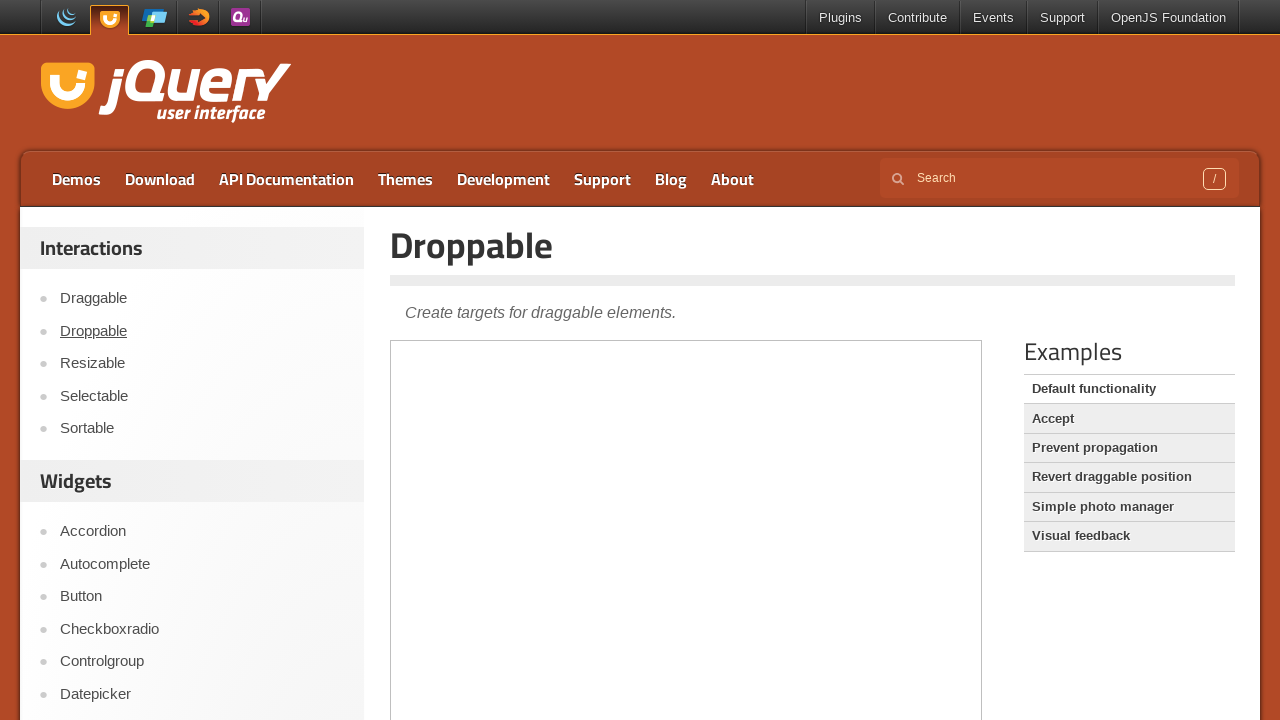

Demo frame iframe loaded
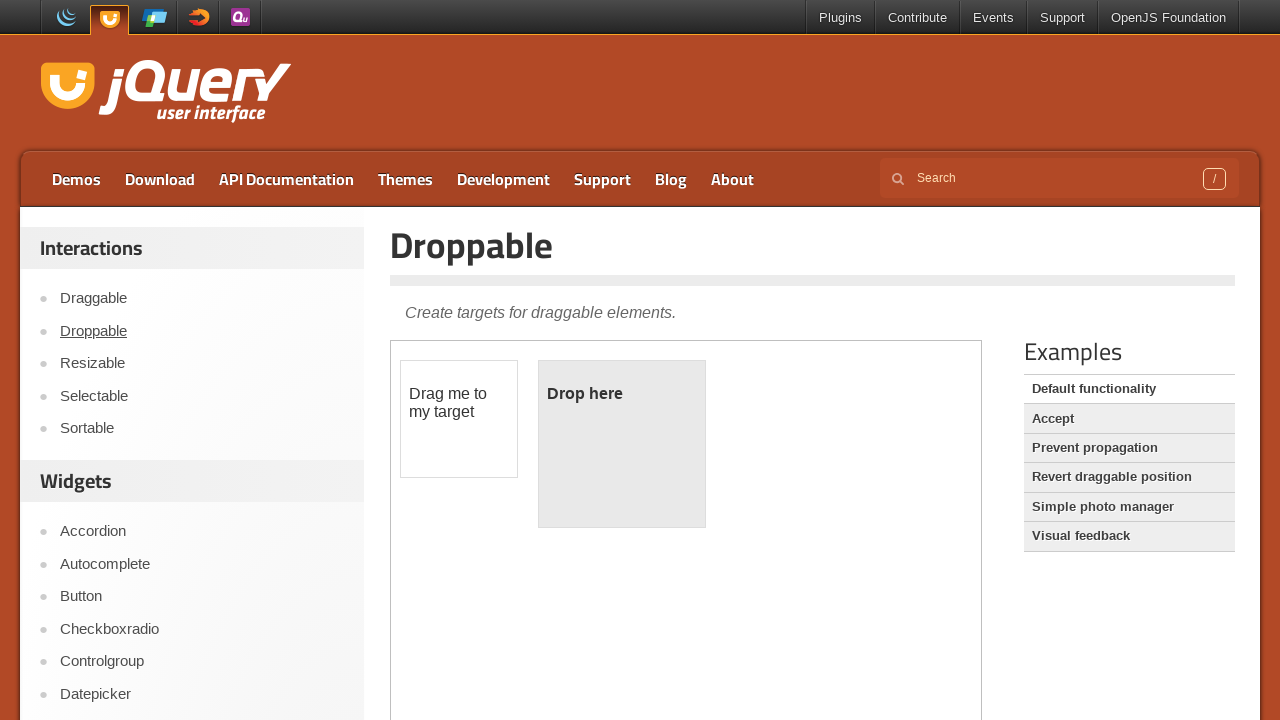

Scrolled down 300 pixels
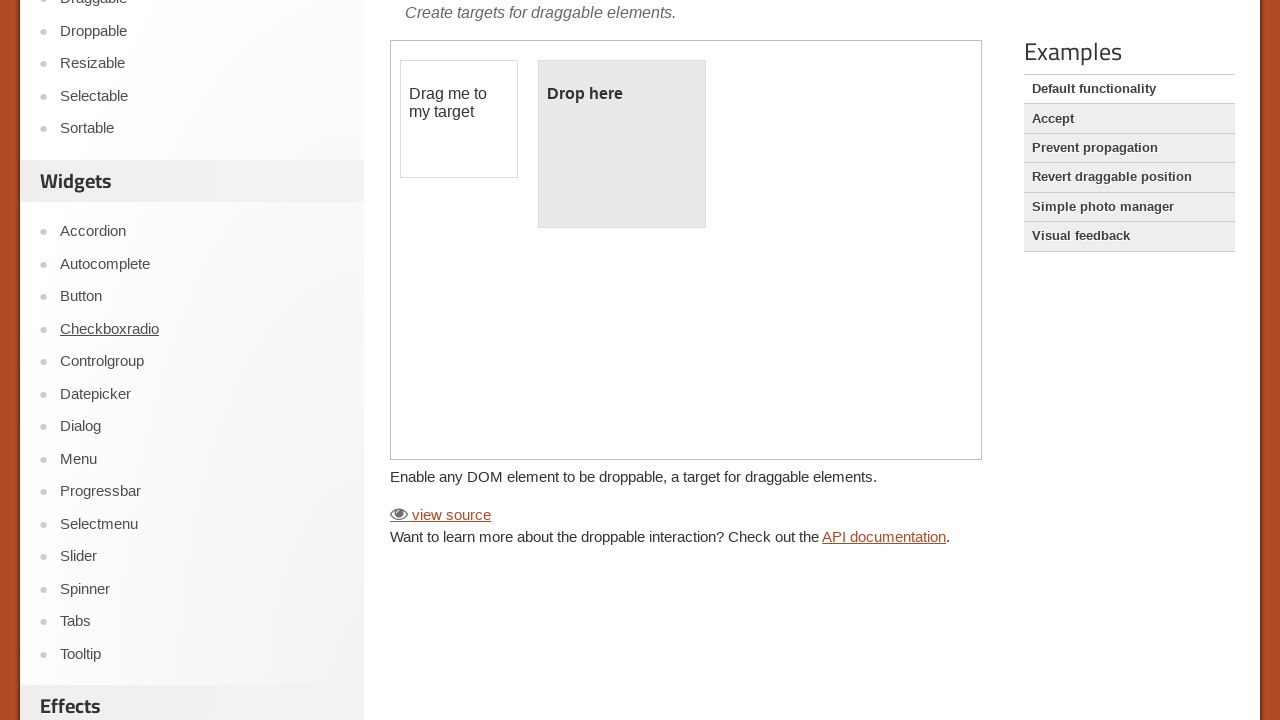

Located demo frame
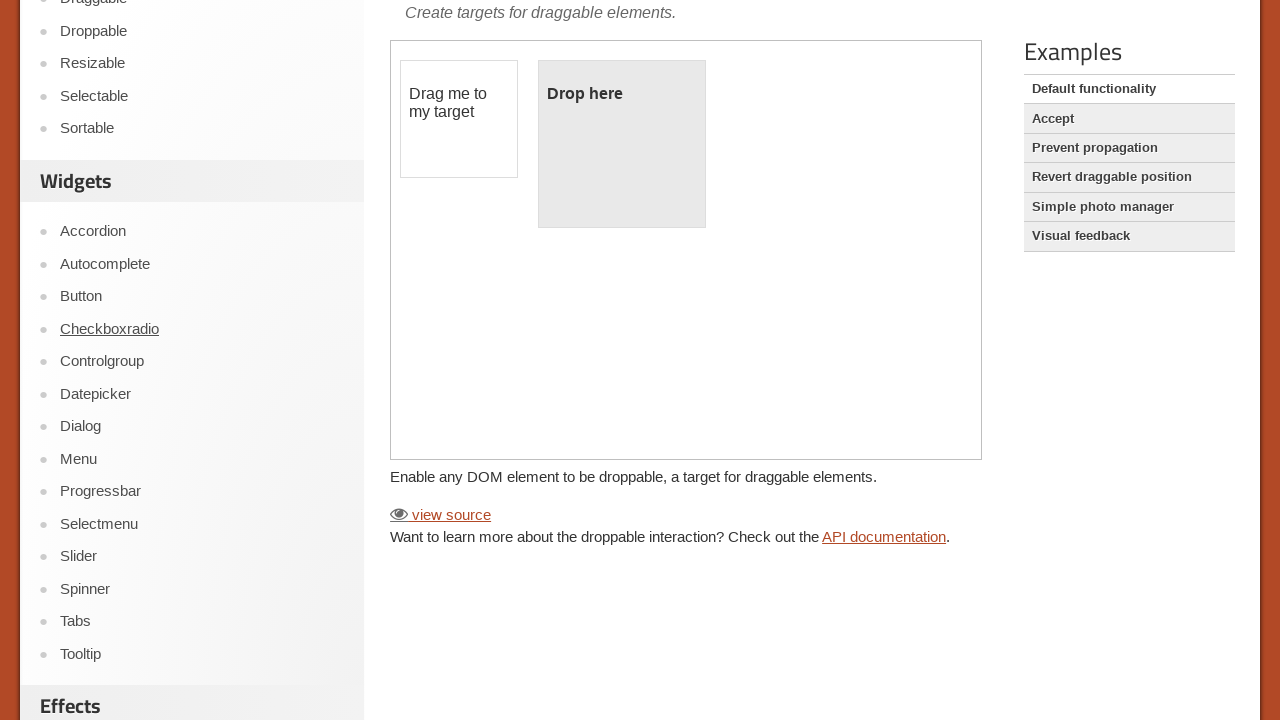

Located draggable element
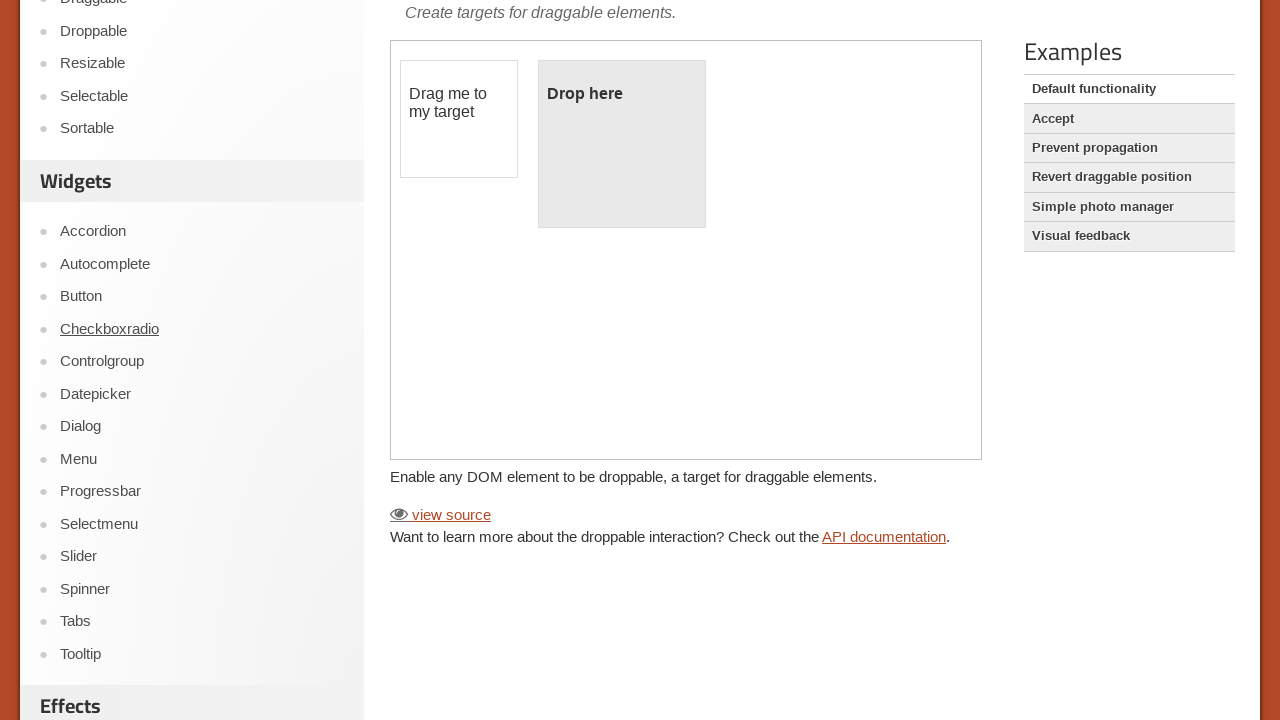

Located droppable element
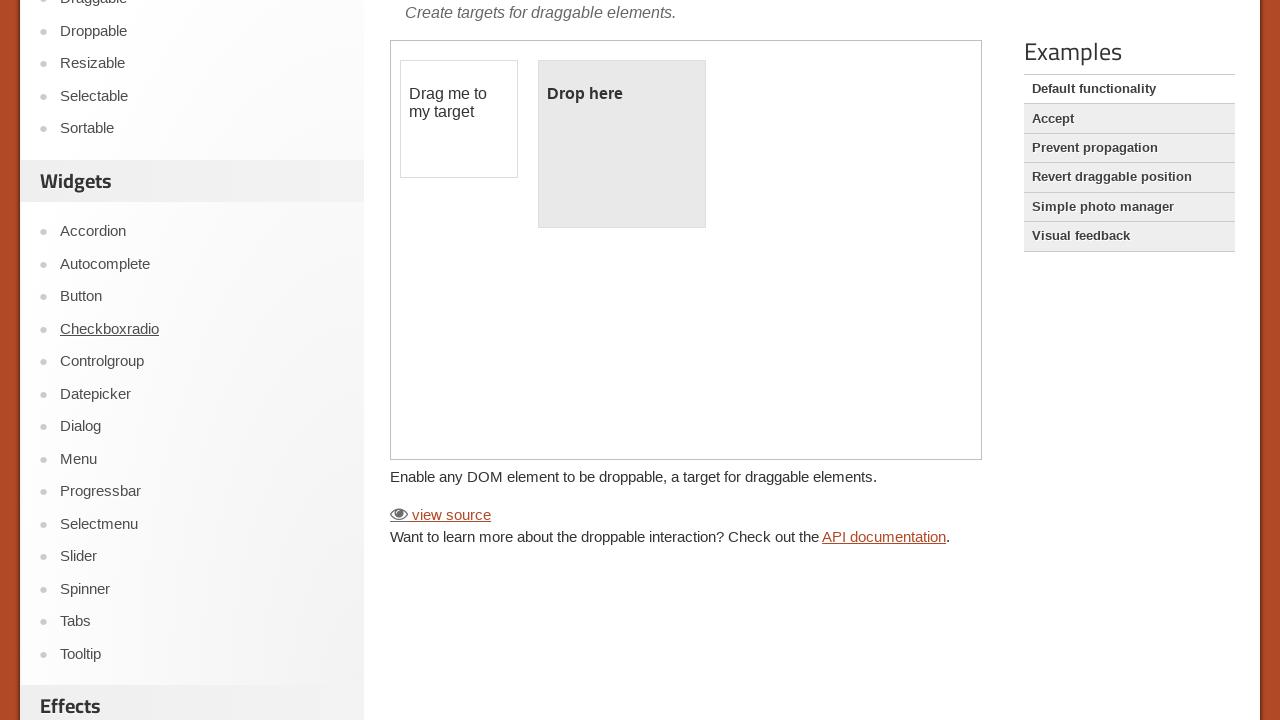

Dragged element onto drop target at (622, 144)
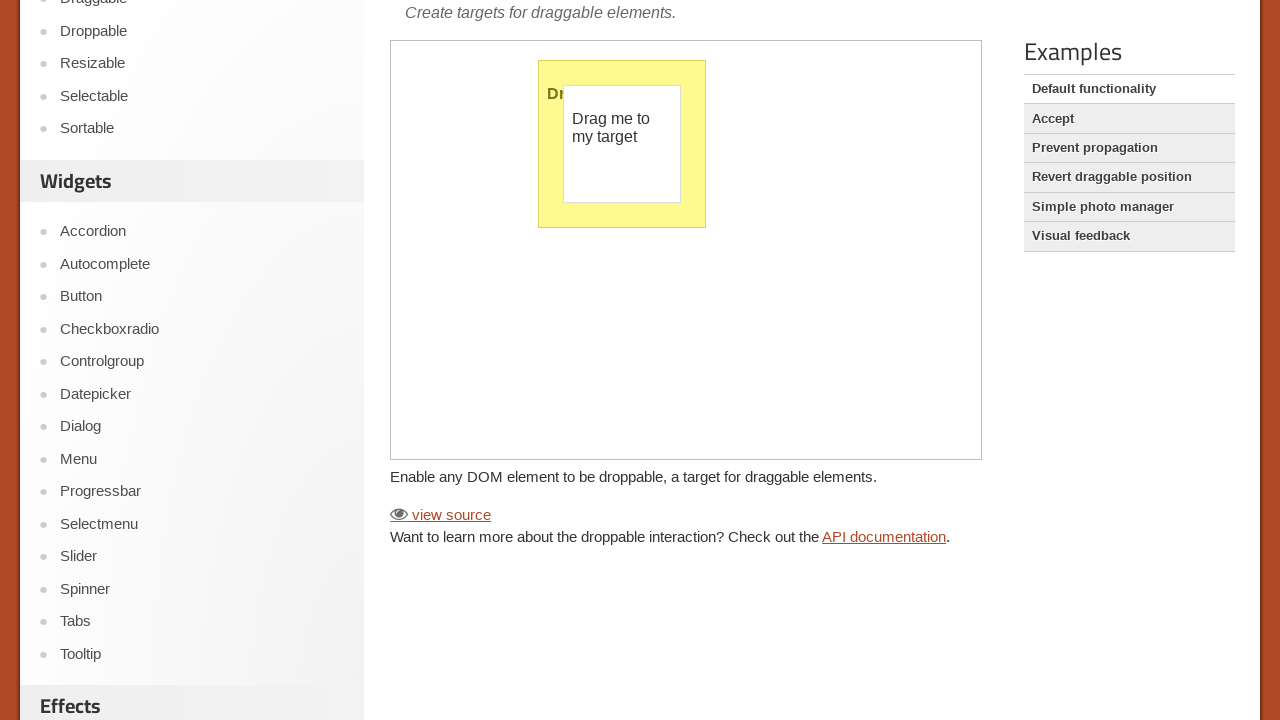

Verified 'Dropped!' message appeared
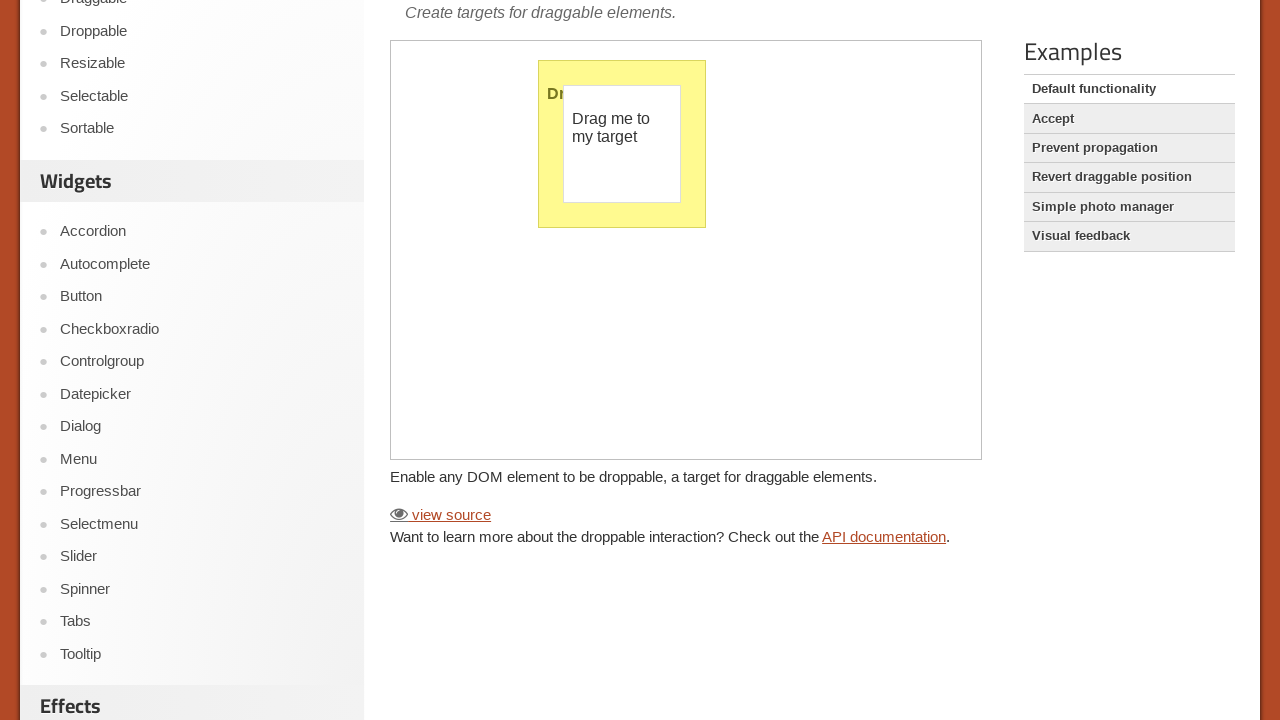

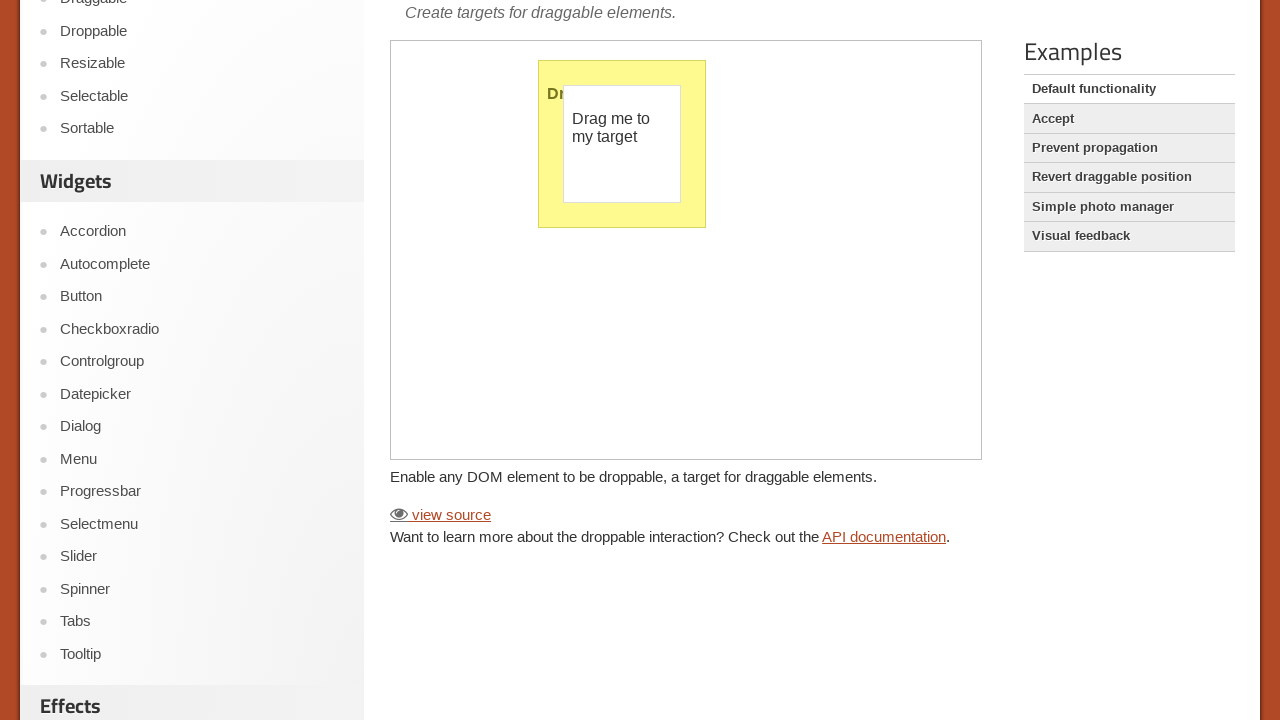